Demonstrates fluent waits by navigating to Example 2 and polling for element visibility at regular intervals

Starting URL: https://the-internet.herokuapp.com/dynamic_loading

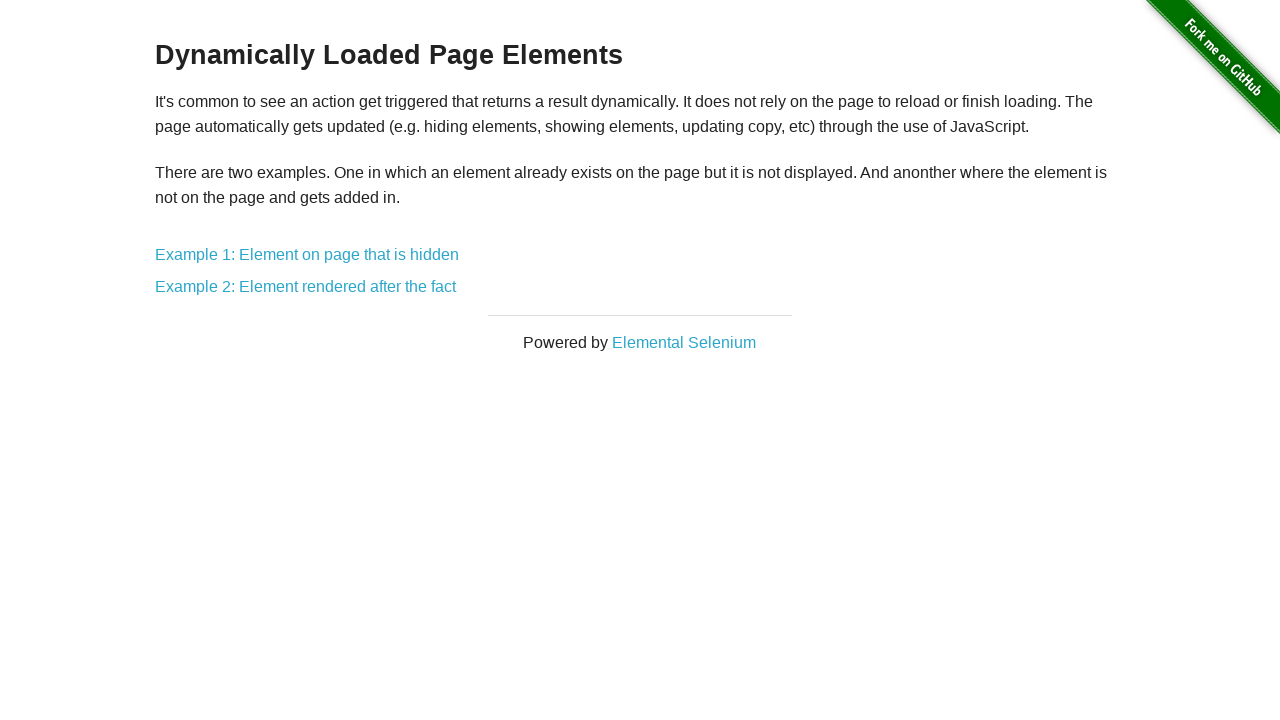

Clicked on Example 2 link to navigate to dynamic loading demonstration at (306, 287) on #content > div > a:nth-child(8)
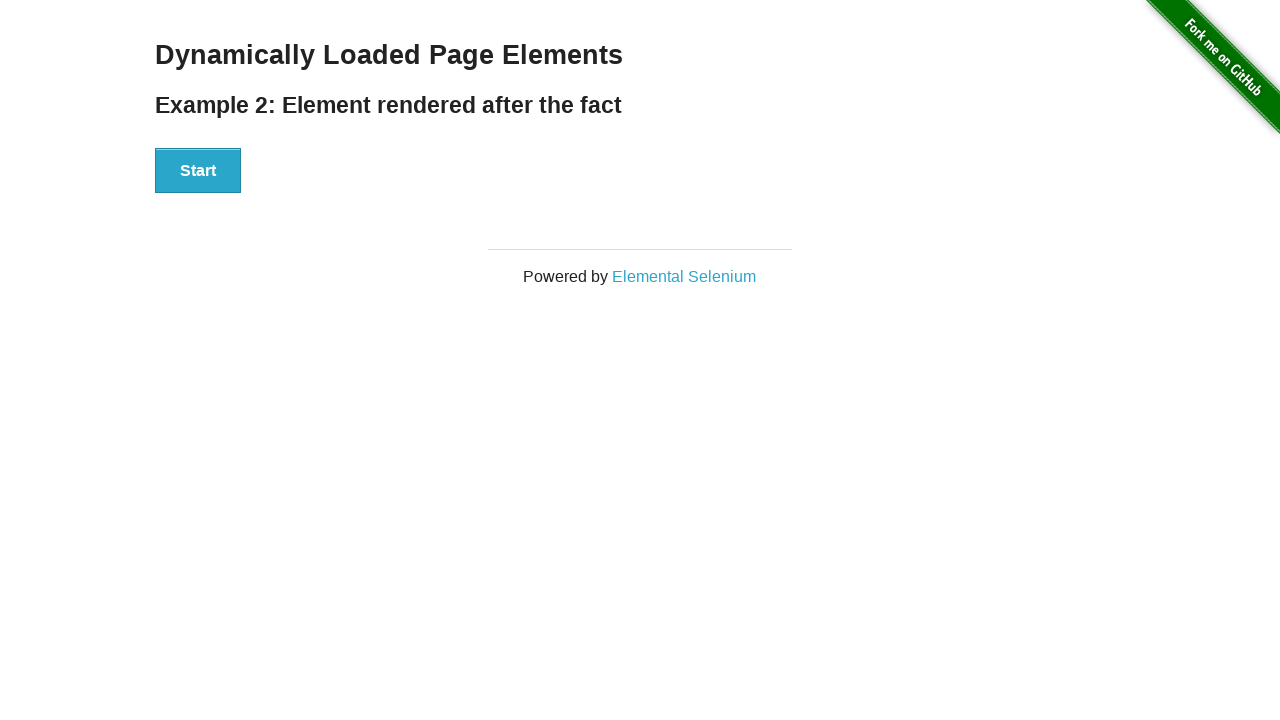

Clicked the start button to initiate dynamic loading at (198, 171) on #start > button
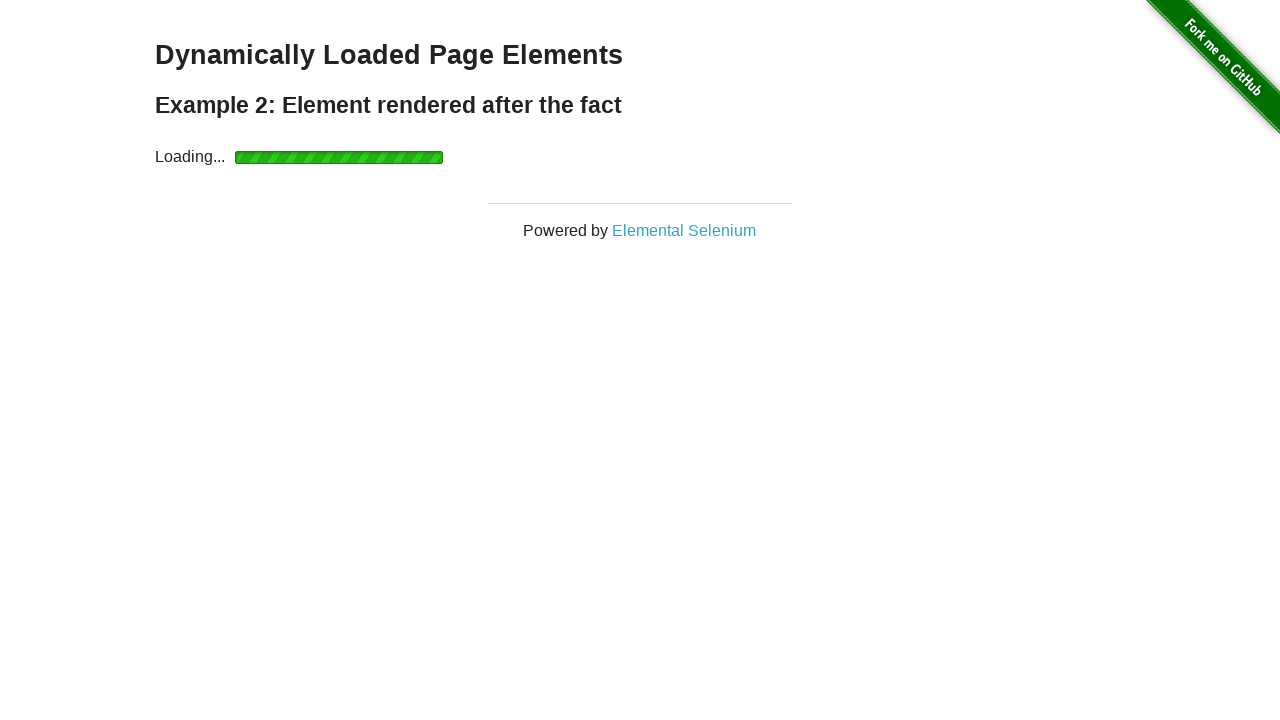

Element became visible after polling - finish message loaded
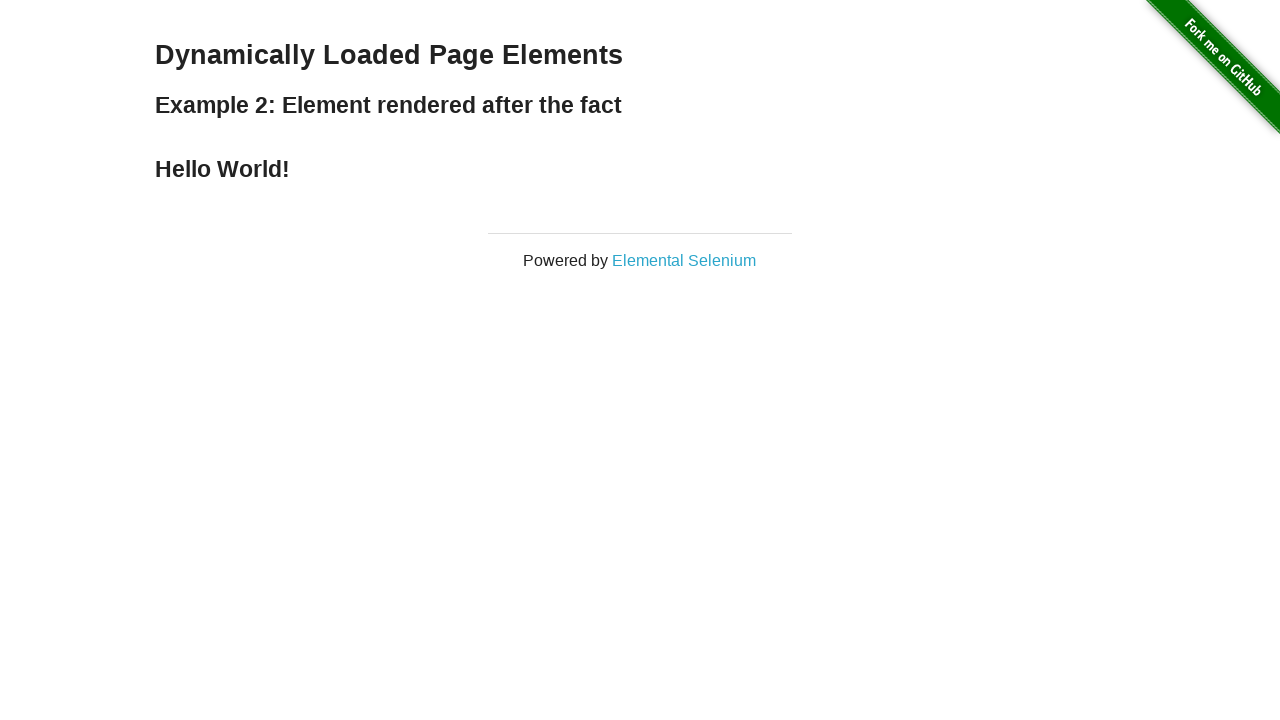

Retrieved finish message text: Hello World!
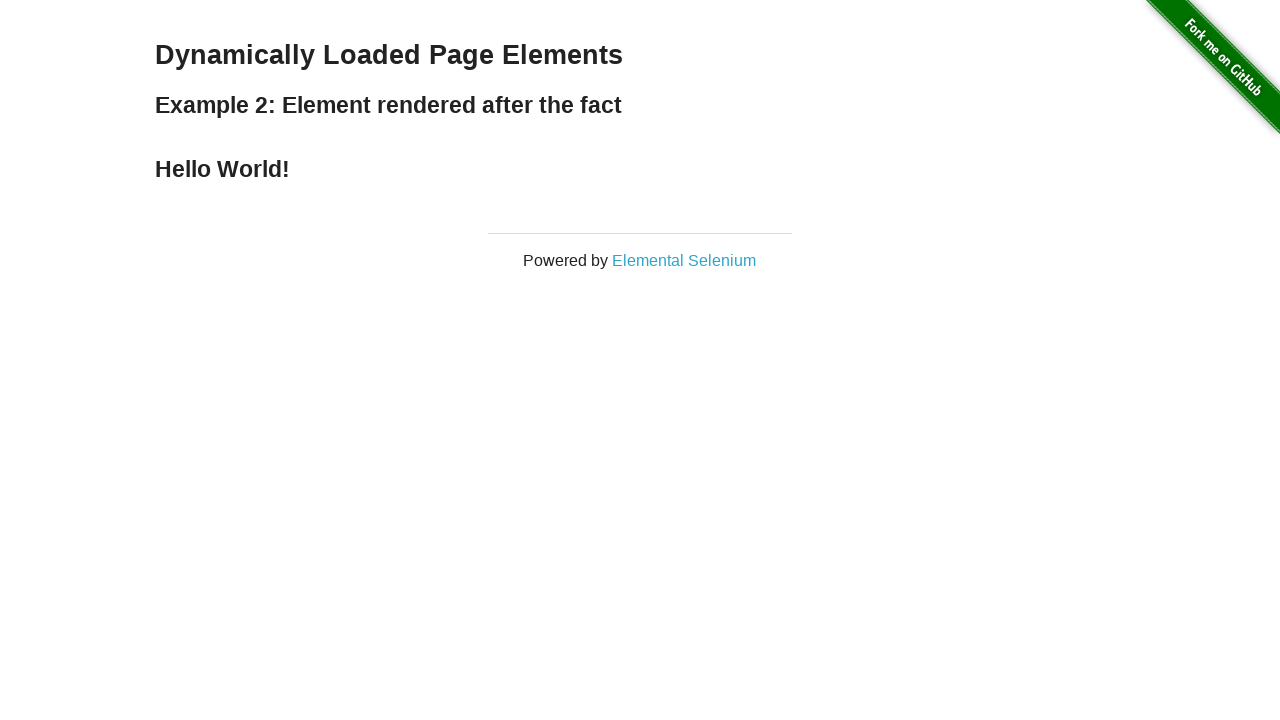

Printed finish message to console
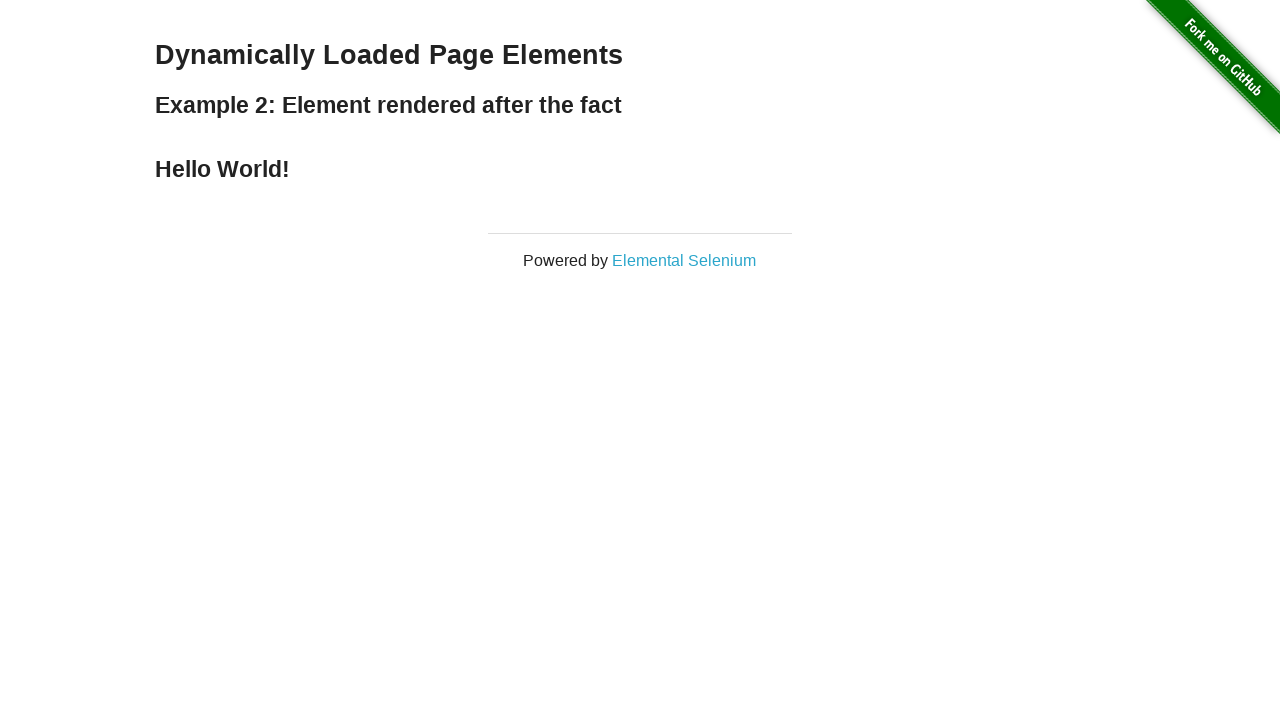

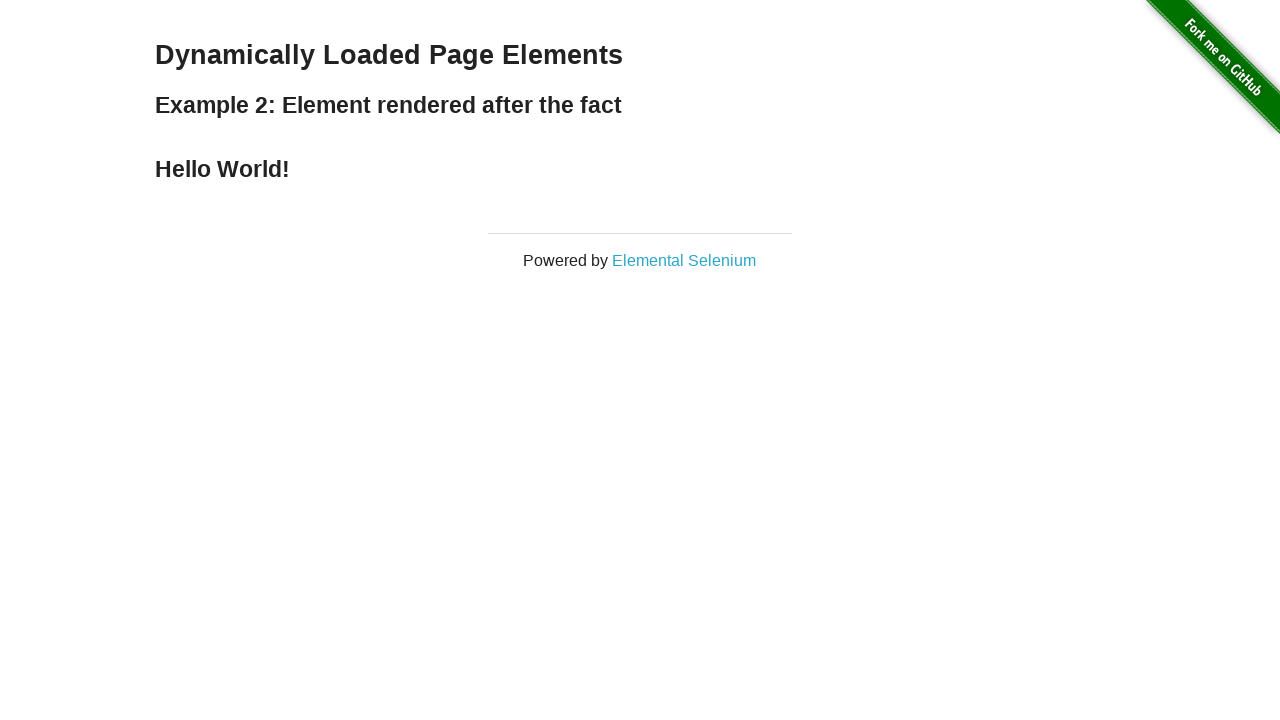